Regression test for SpiceJet signup flow - clicks the Signup button, switches to the new window, and fills in the first name field on the registration form.

Starting URL: https://www.spicejet.com/

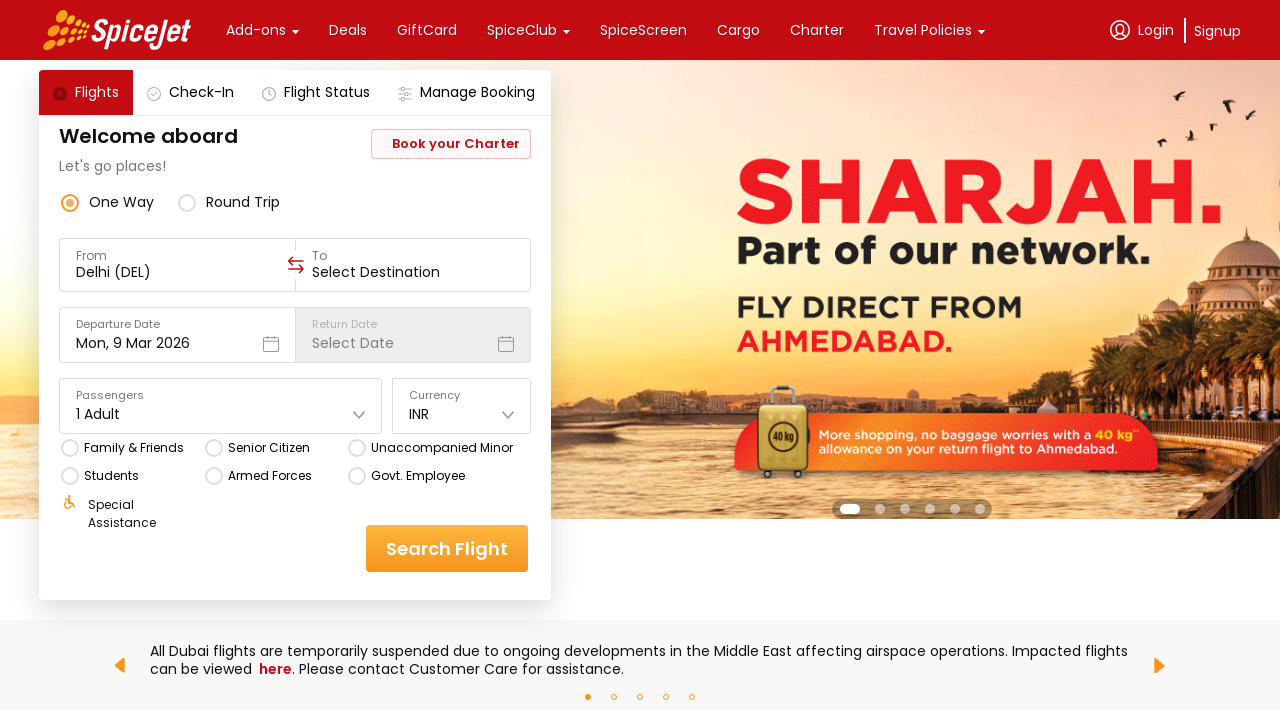

Clicked Signup button on SpiceJet homepage at (1218, 30) on xpath=//div[contains(text(),'Signup')]
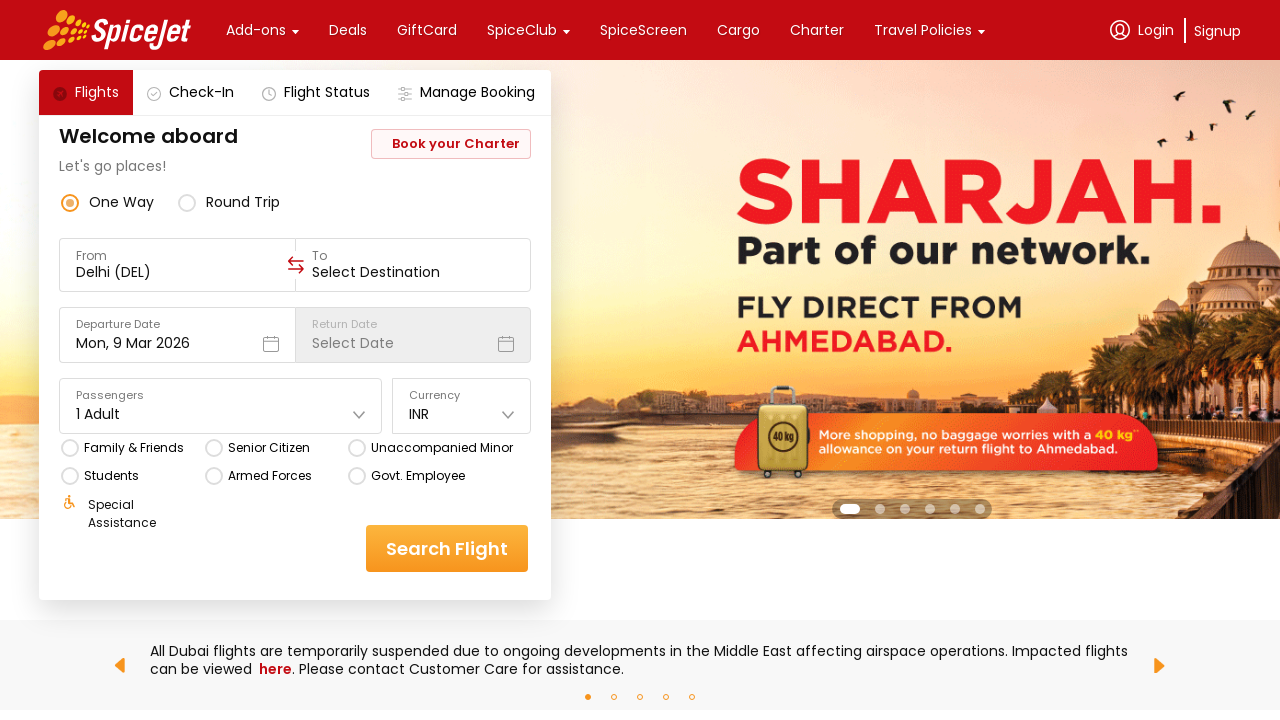

Clicked Signup button to trigger new window at (1218, 30) on xpath=//div[contains(text(),'Signup')]
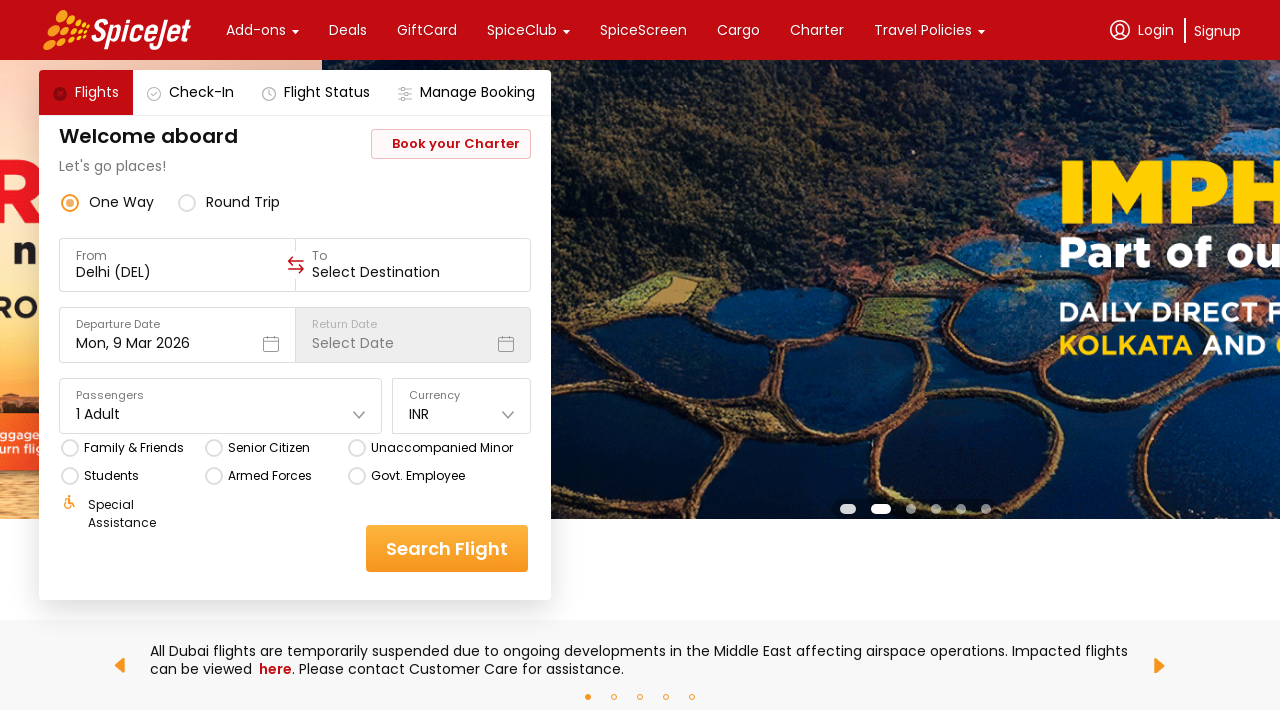

New registration window opened and loaded
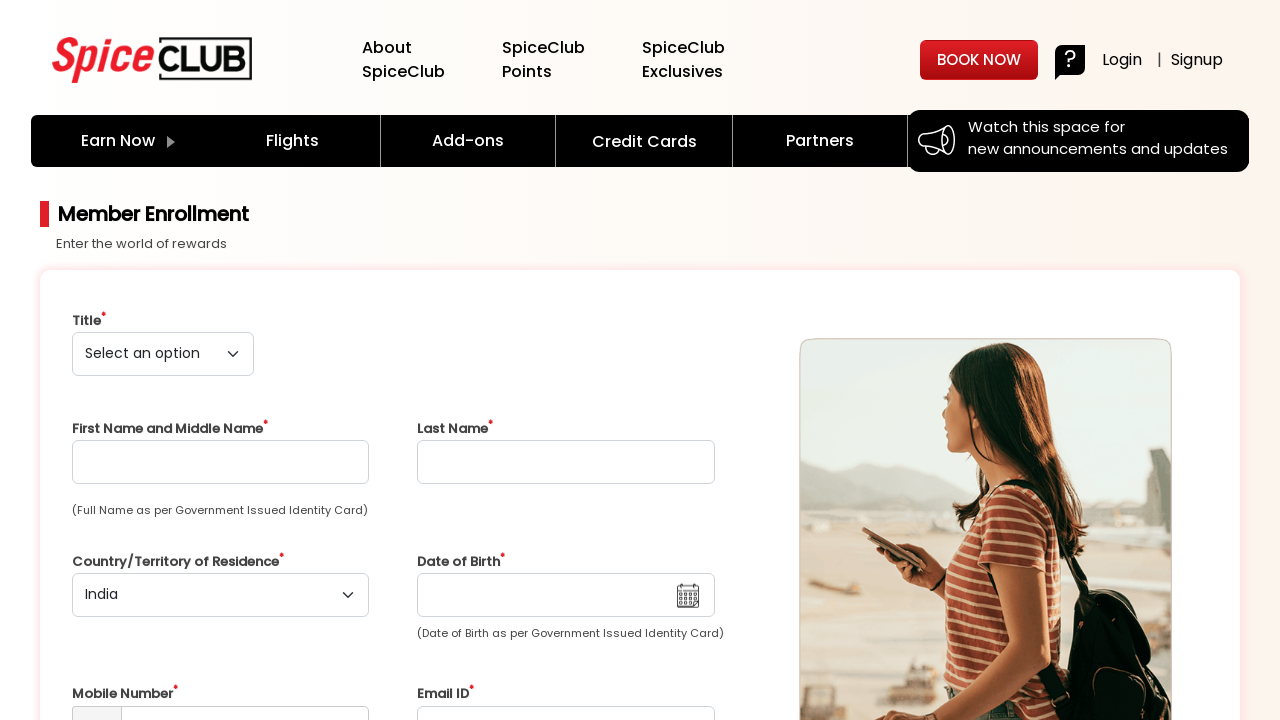

First name field became visible
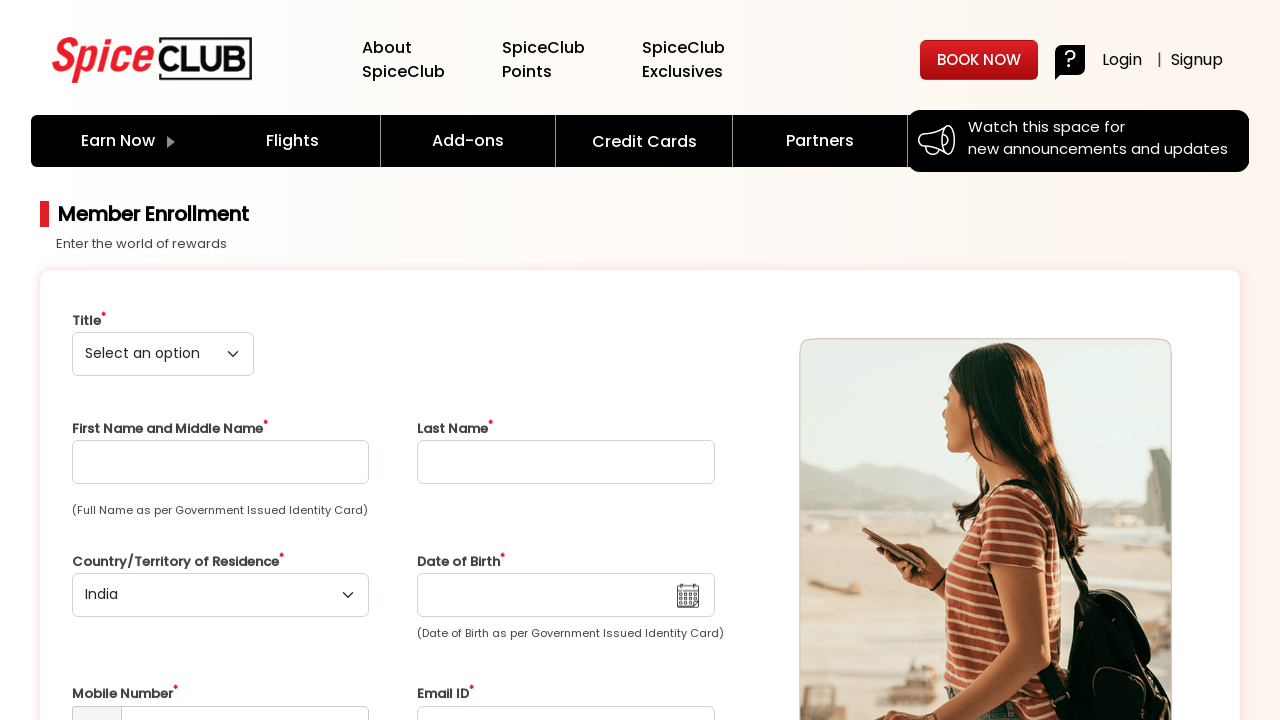

Filled first name field with 'Marcus' on #first_name
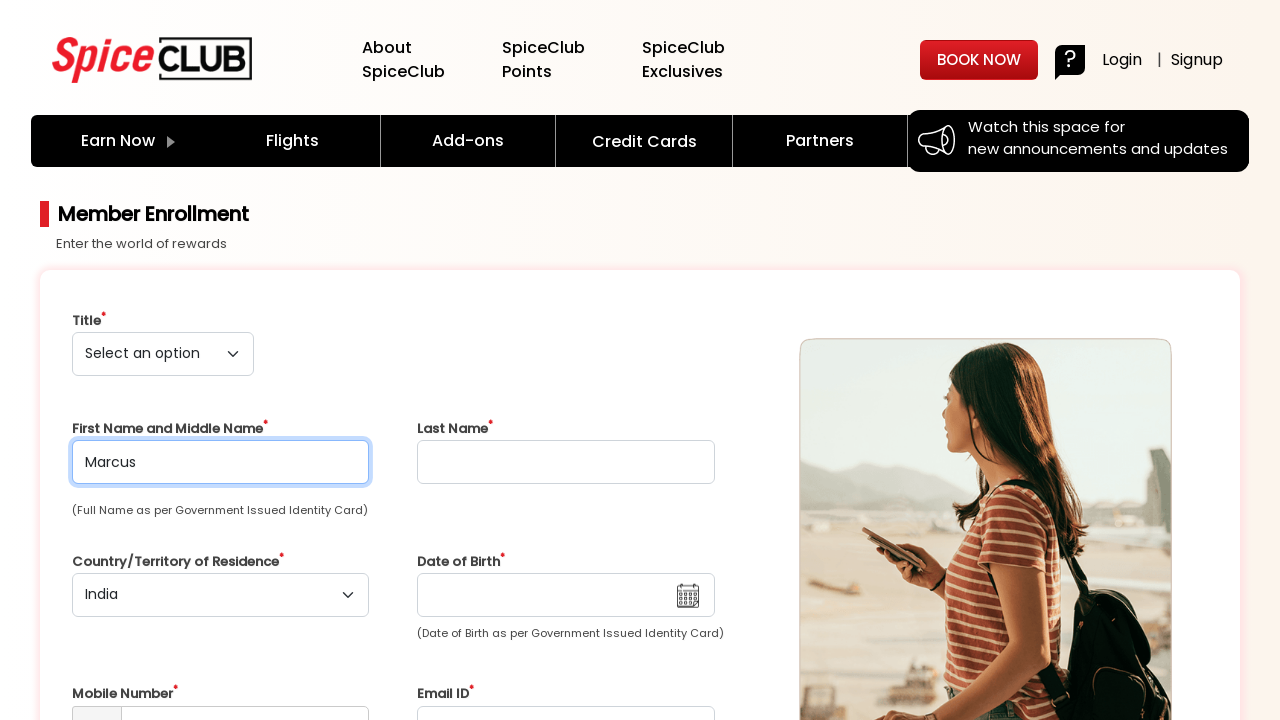

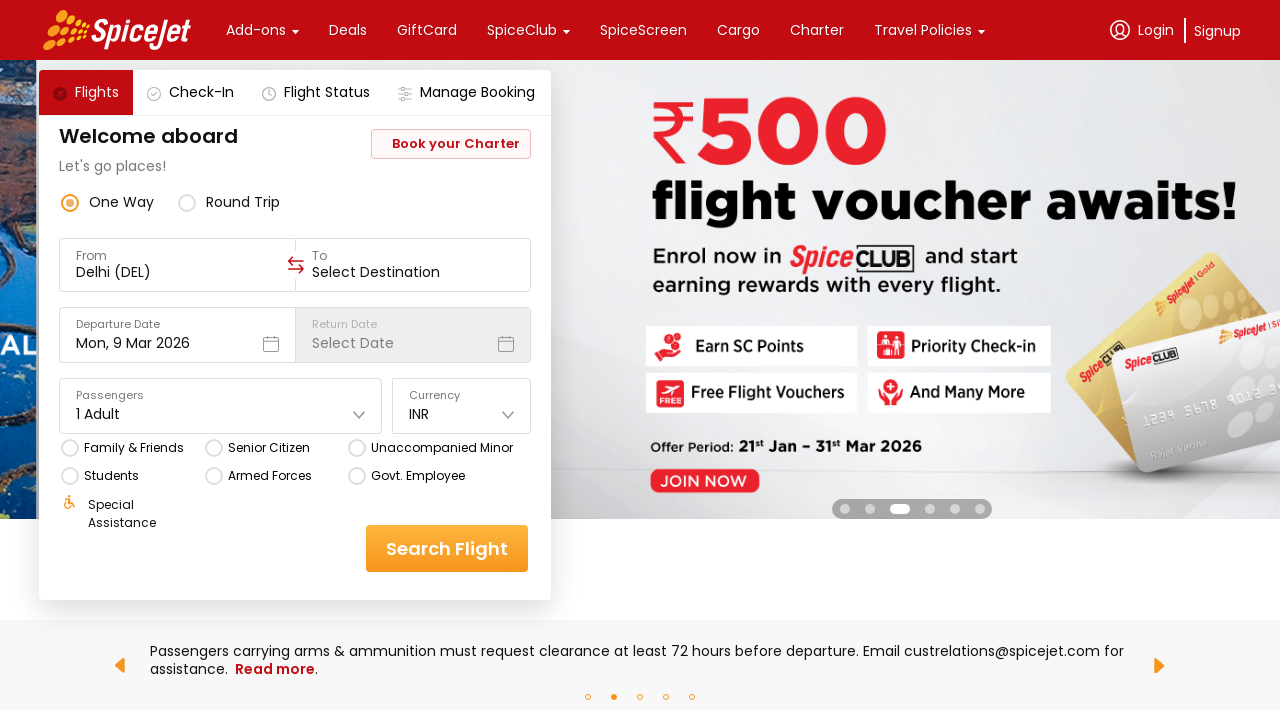